Tests that Carlos Kidman appears on the Leadership page using Selenium-style navigation with hover and click actions

Starting URL: https://qap.dev

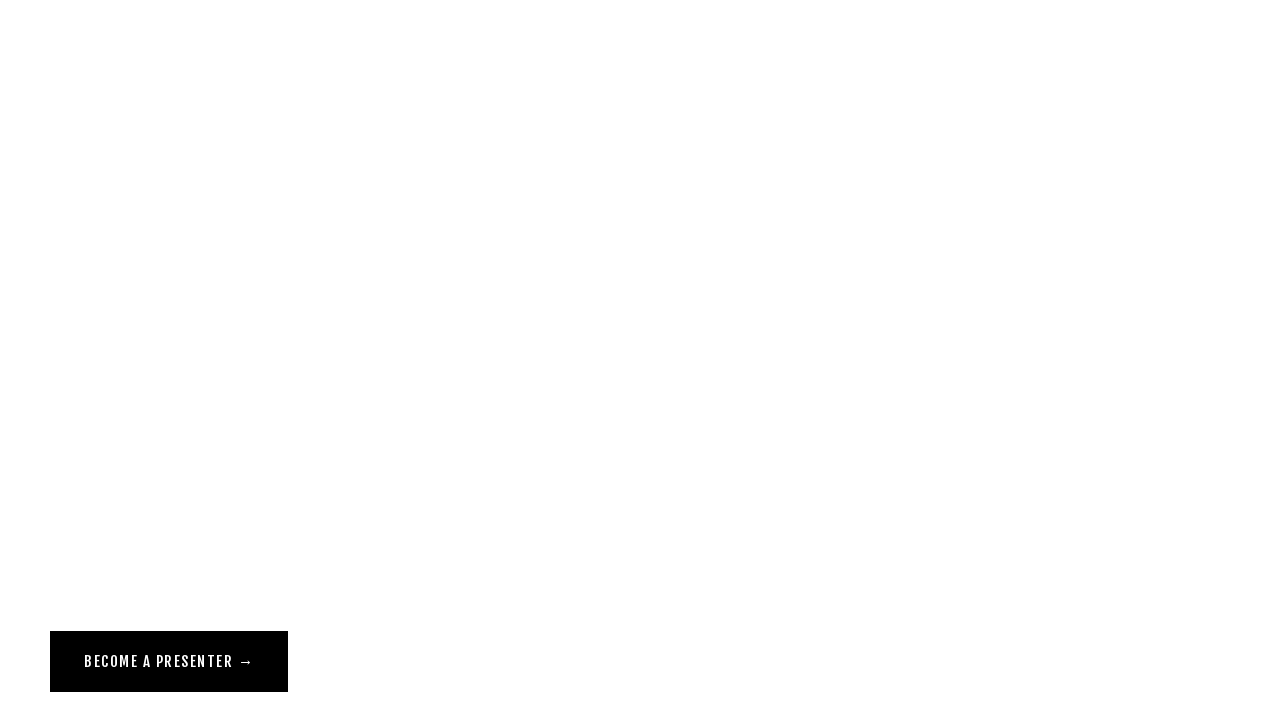

Navigated to https://qap.dev
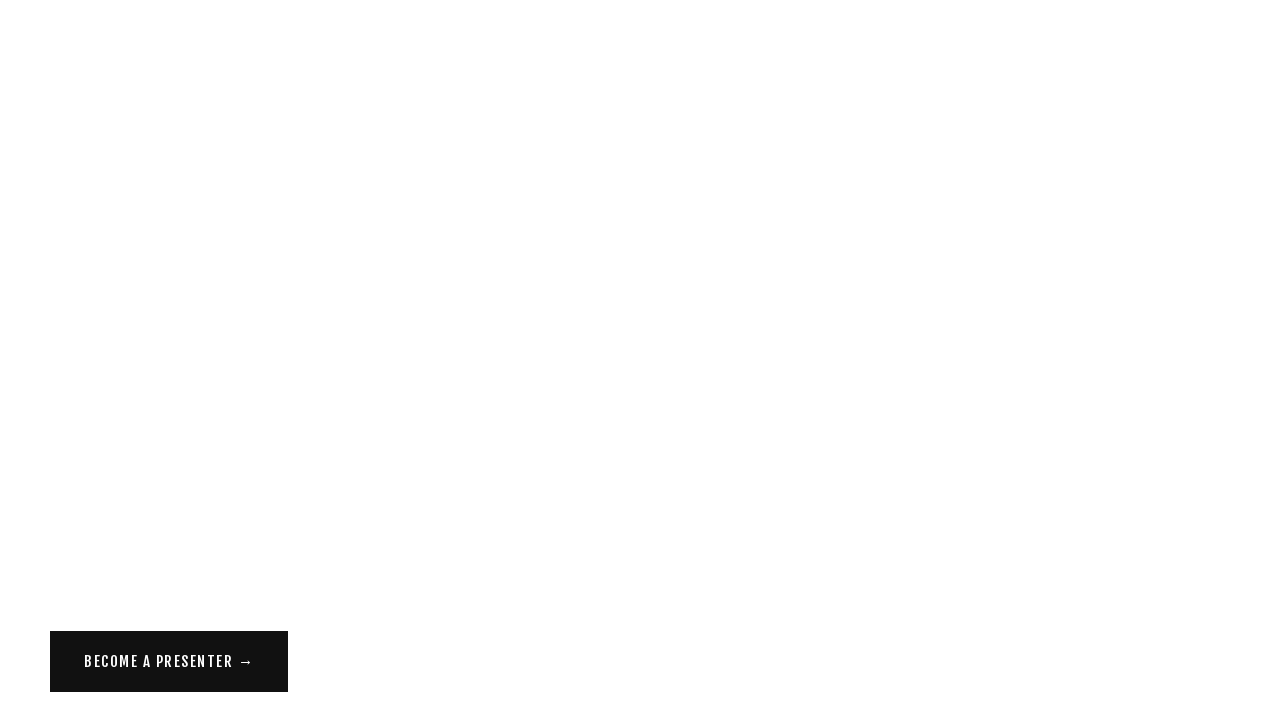

Hovered over About link to reveal dropdown menu at (71, 56) on a[href='/about']
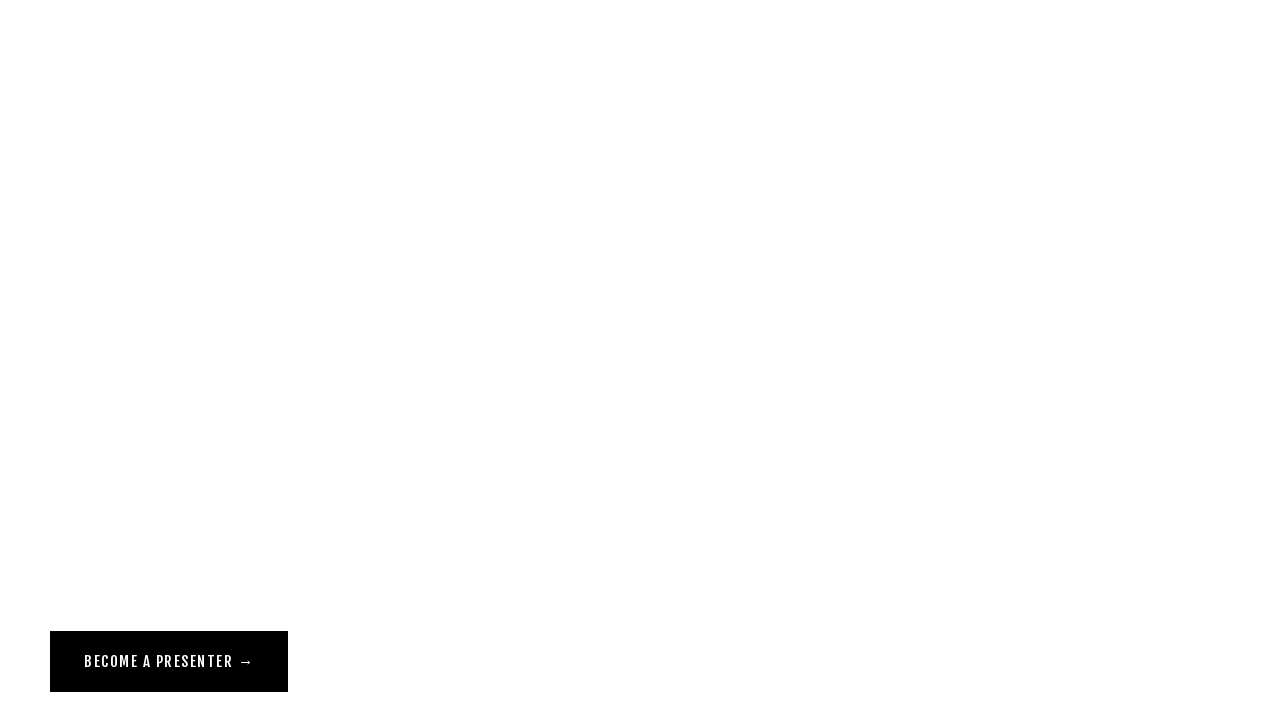

Clicked Leadership link from dropdown menu at (92, 124) on a[href='/leadership'][class^='Header-nav']
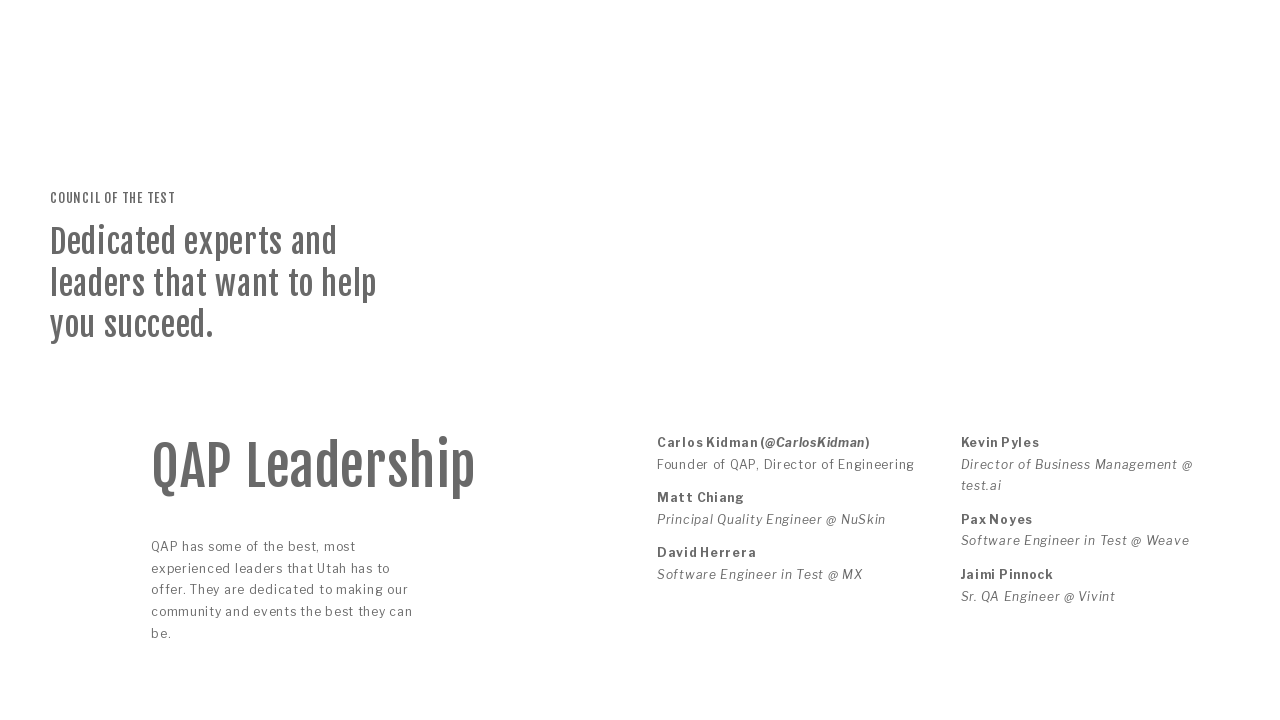

Verified Carlos Kidman appears on Leadership page
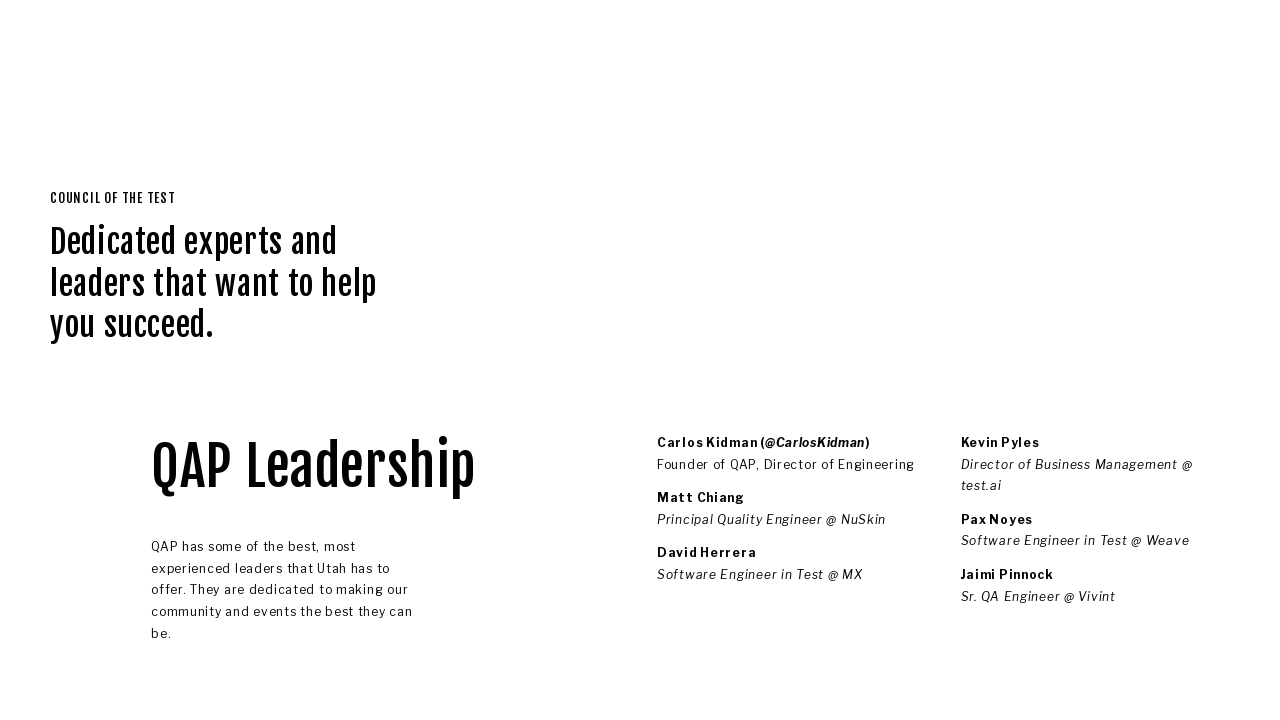

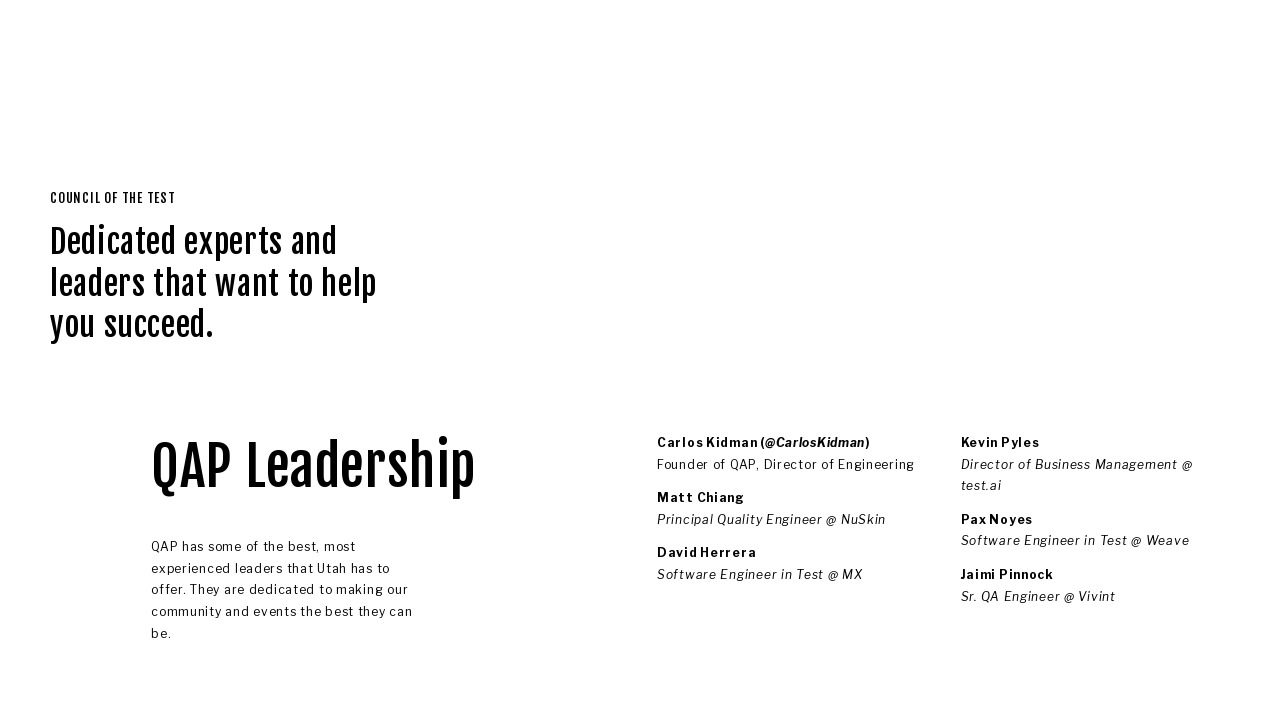